Tests simple JavaScript alert handling by clicking a button to trigger an alert, switching focus to it, and accepting it

Starting URL: https://v1.training-support.net/selenium/javascript-alerts

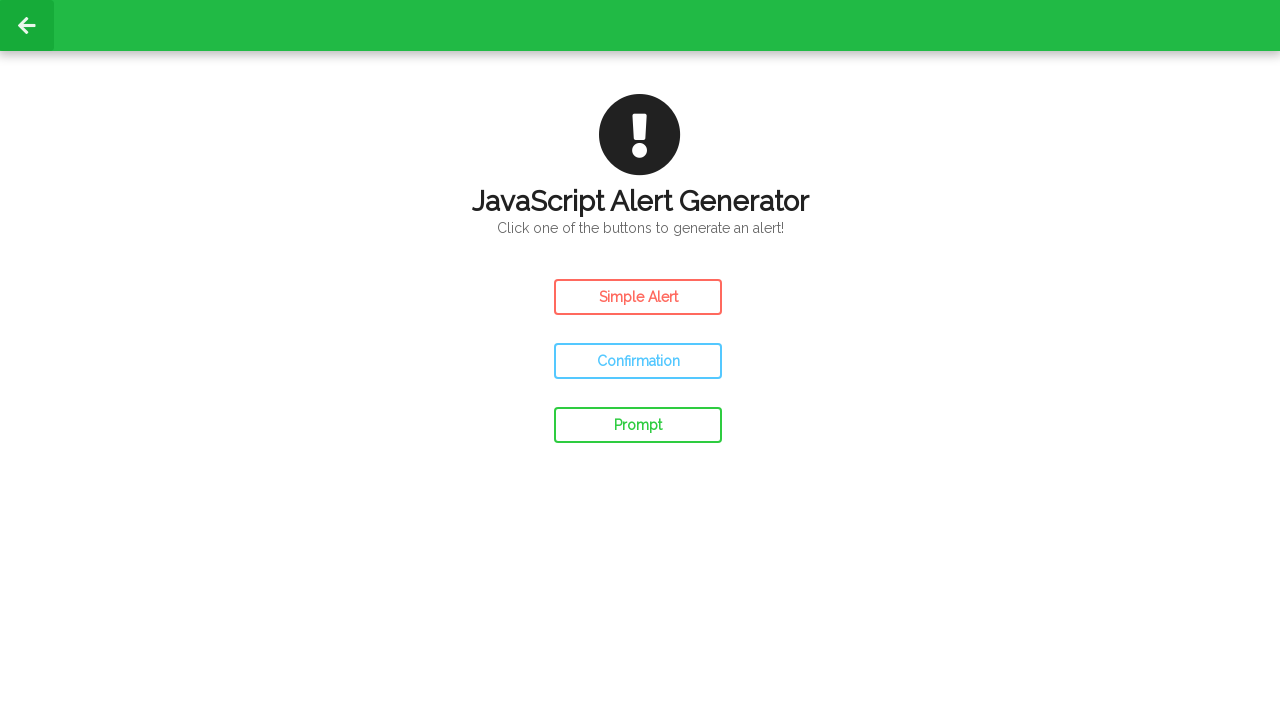

Clicked the Simple Alert button at (638, 297) on #simple
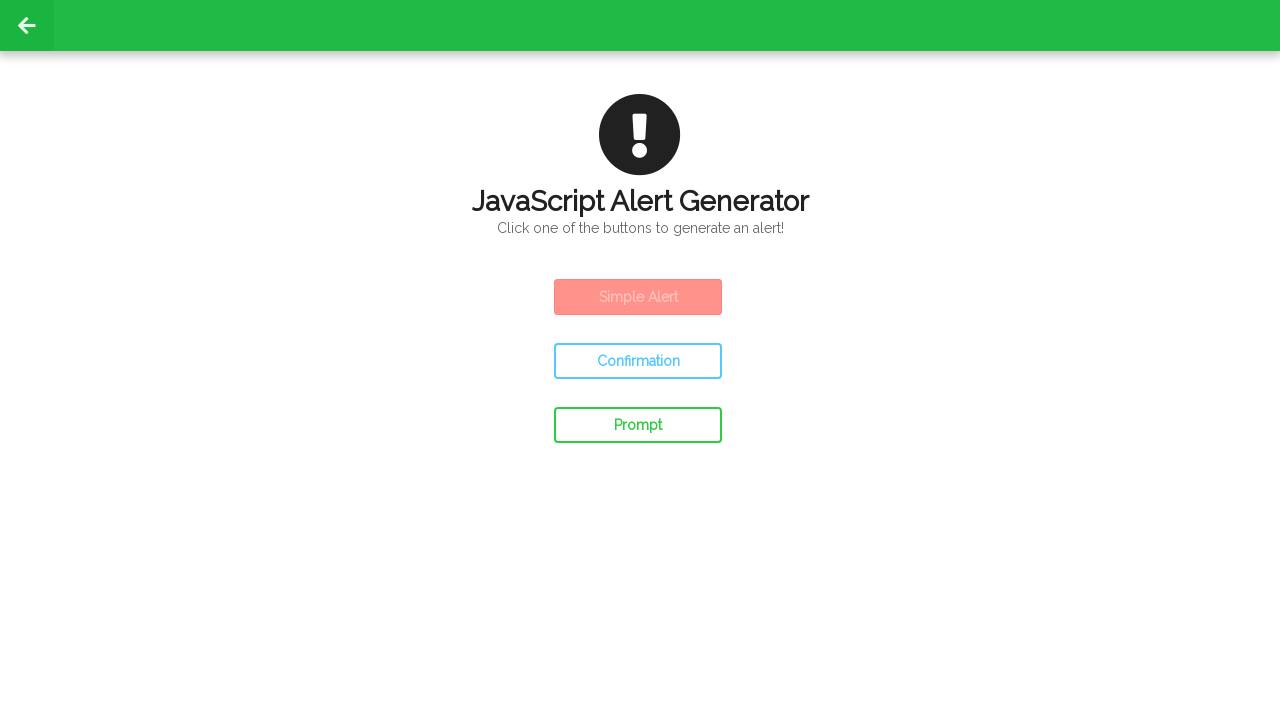

Set up dialog handler to accept alerts
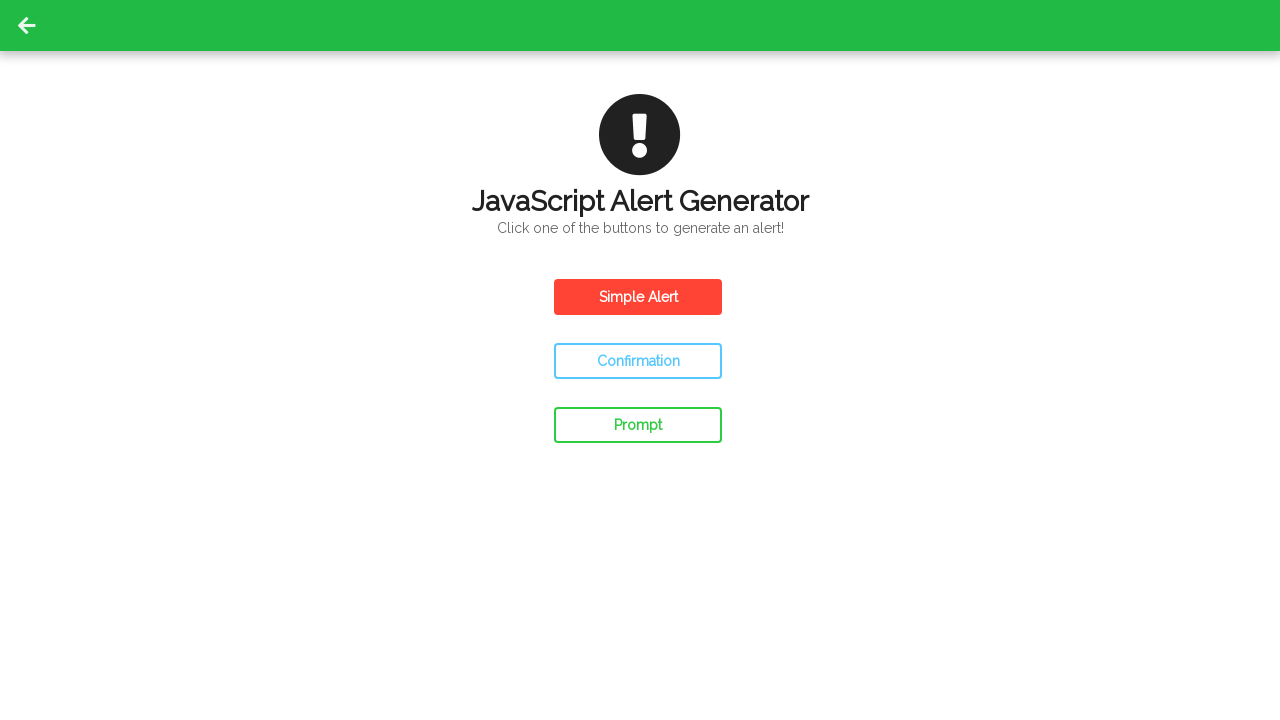

Waited 500ms for alert to be processed
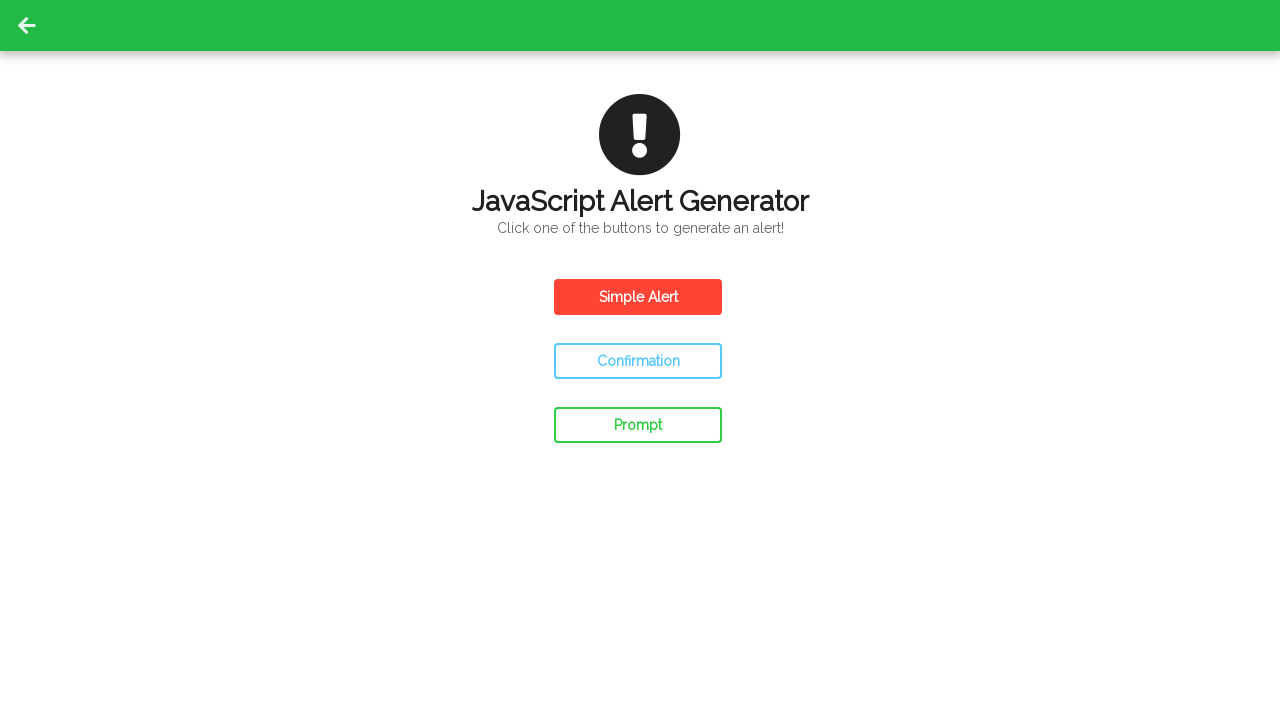

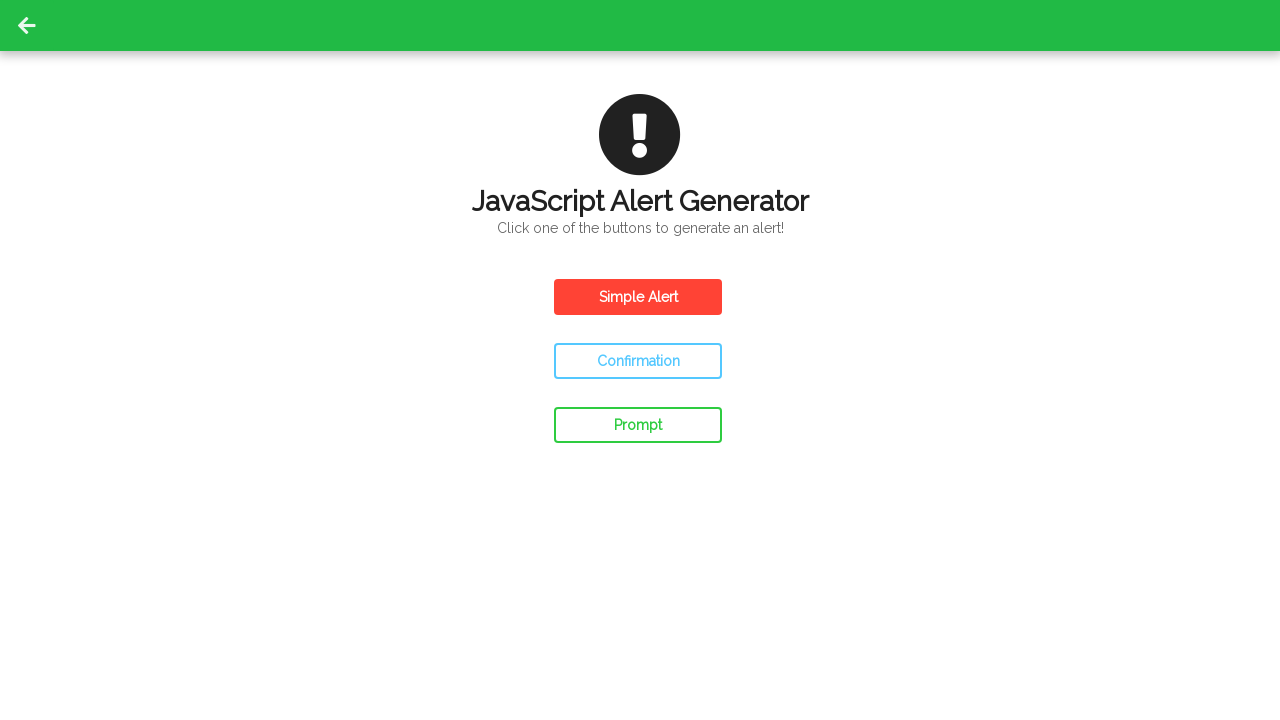